Tests tree component interactions including expanding nodes, checking checkboxes in both vertical and horizontal tree structures, and navigating through nested tree items

Starting URL: https://www.leafground.com/dashboard.xhtml

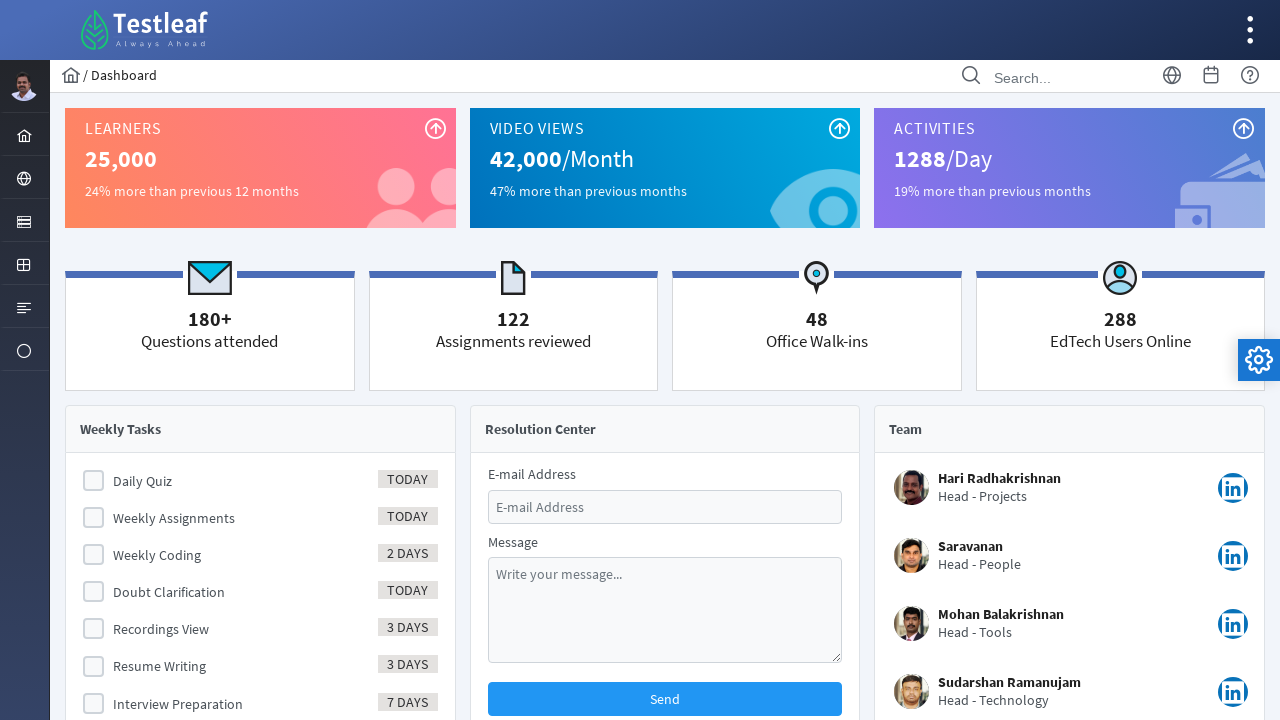

Clicked on browser menu at (24, 306) on xpath=//ul[@id='menuform:j_idt37']//following::li[@id='menuform:j_idt42']
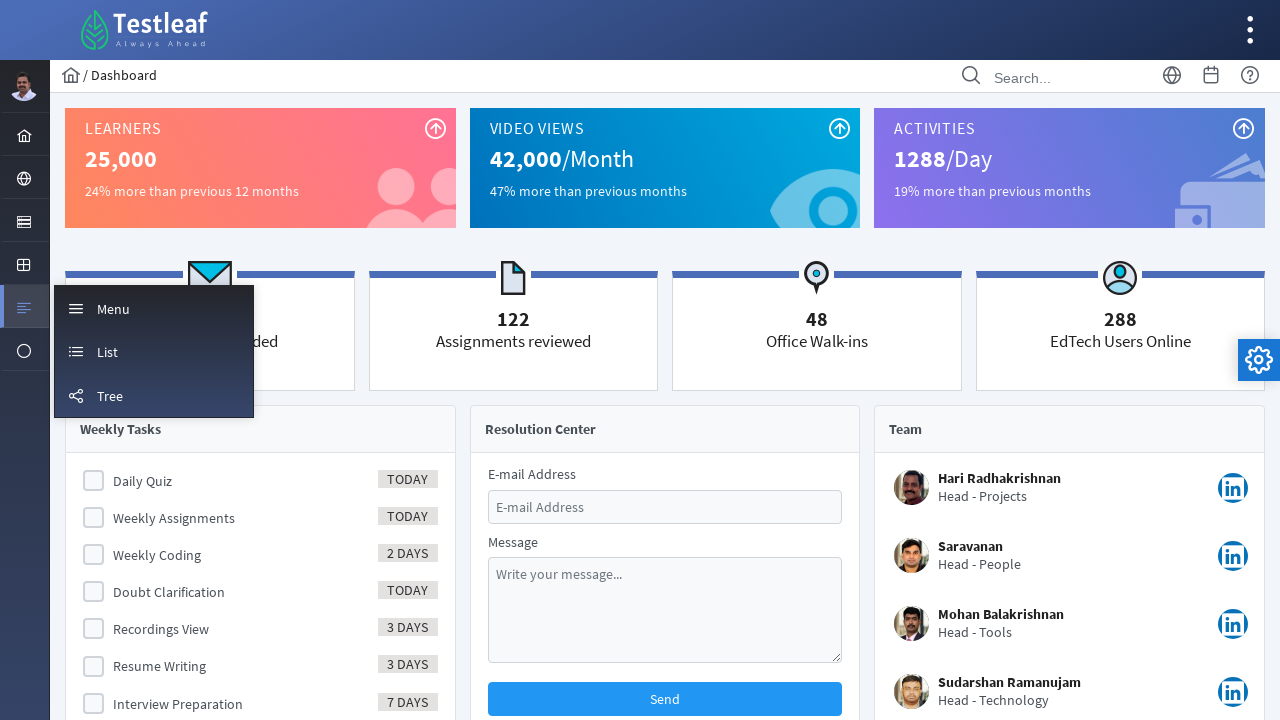

Opened the Tree page at (110, 396) on (//*[@id='menuform:m_tree']//*[contains(text(),'Tree')])[1]
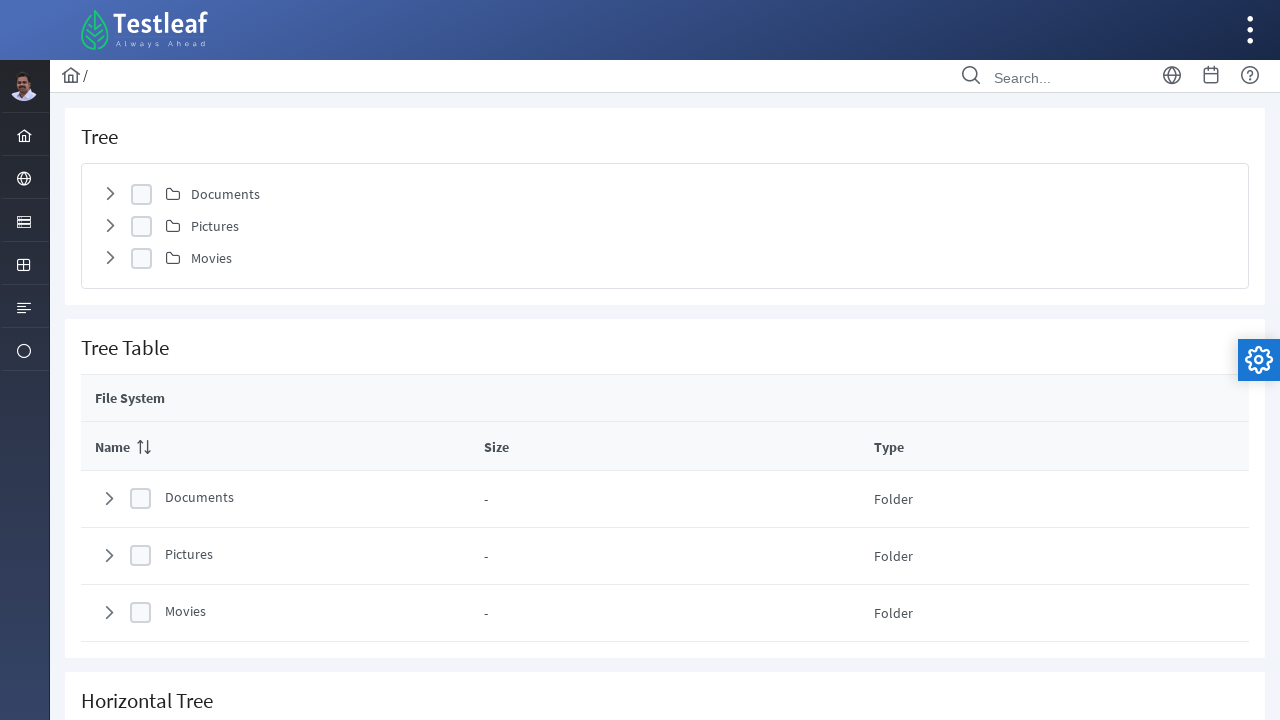

Expanded first tree node at (110, 194) on (//li[@id='j_idt88:0']//span[@class='ui-tree-toggler ui-icon ui-icon-triangle-1-
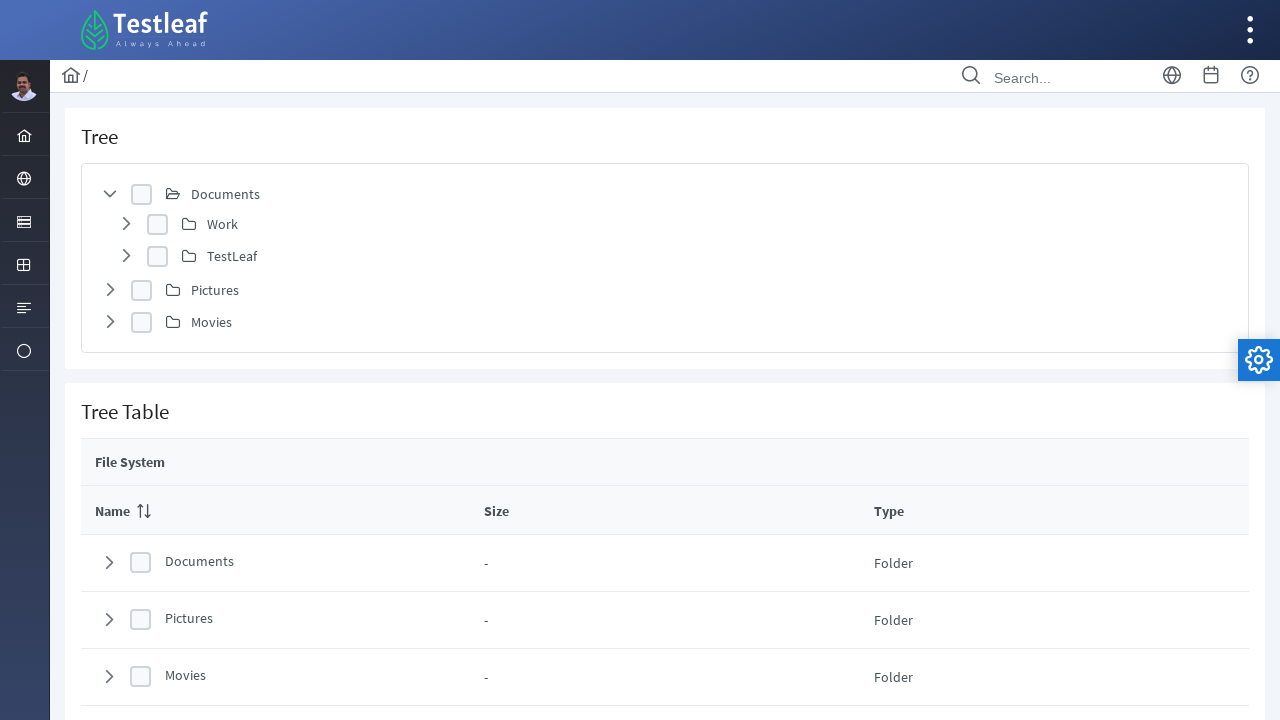

Expanded nested tree node at (126, 224) on xpath=//li[@id='j_idt88:0_0']//span[@class='ui-tree-toggler ui-icon ui-icon-tria
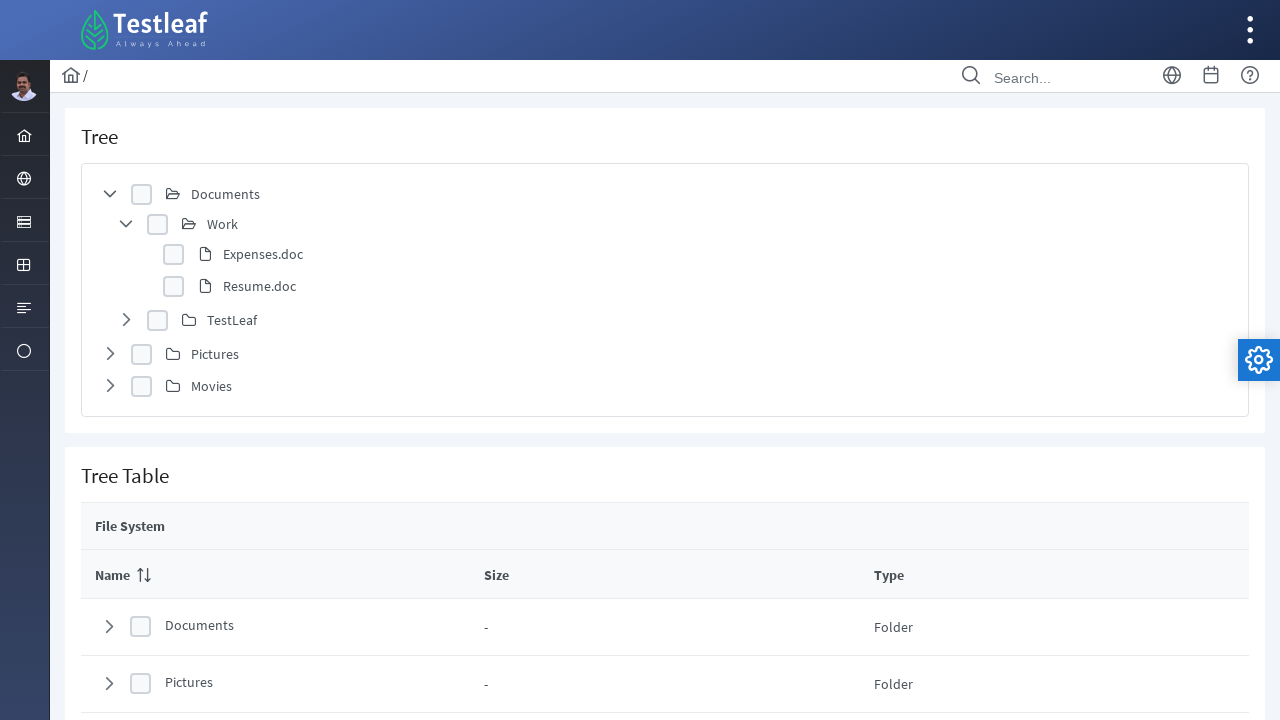

Checked Expenses.doc checkbox in vertical tree at (174, 254) on xpath=//li[@id='j_idt88:0_0_0']//div[@class='ui-chkbox-box ui-widget ui-corner-a
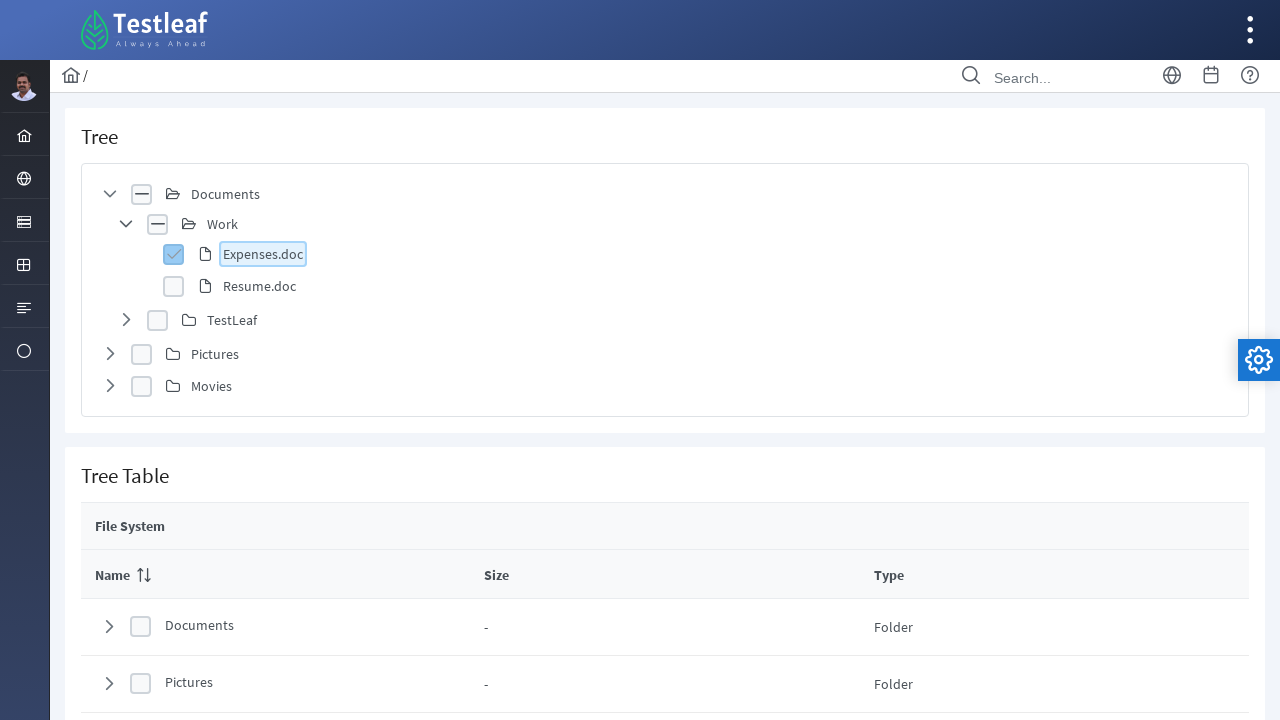

Scrolled down 350 pixels
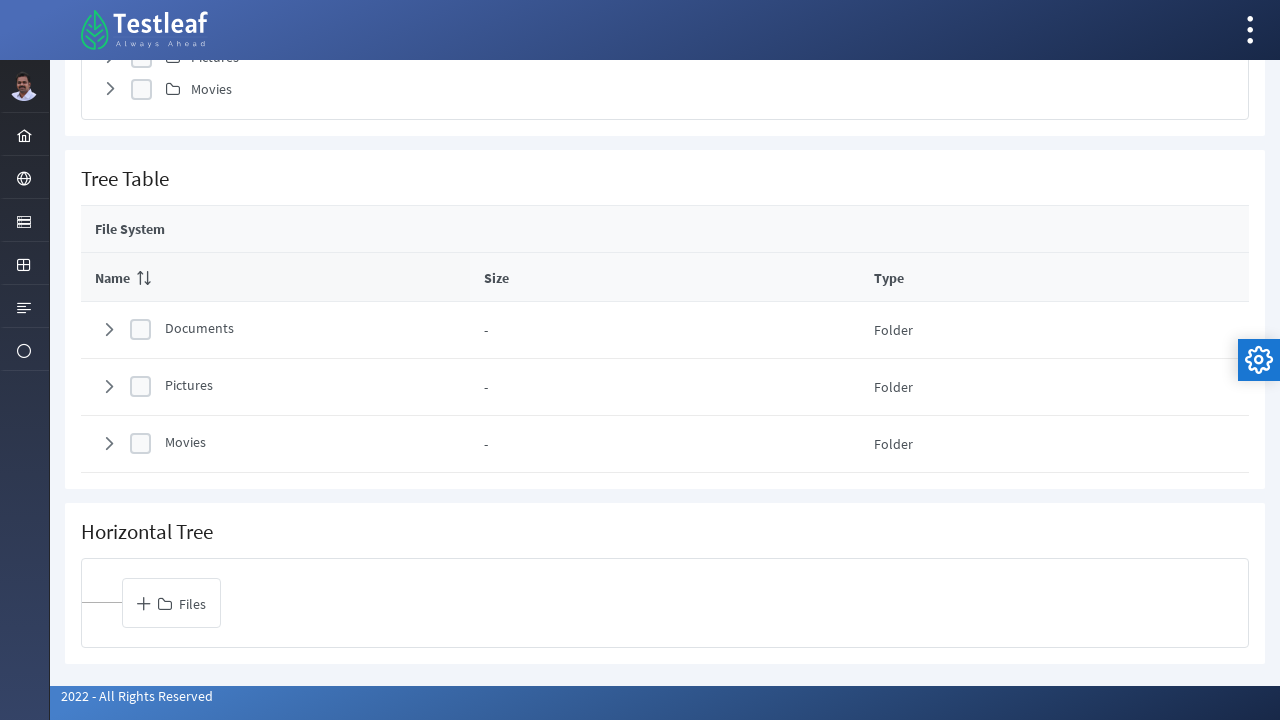

Expanded tree node 2 in horizontal tree at (109, 444) on xpath=//*[@id='j_idt98_data']//following::tr[@id='j_idt98_node_2']//span[@class=
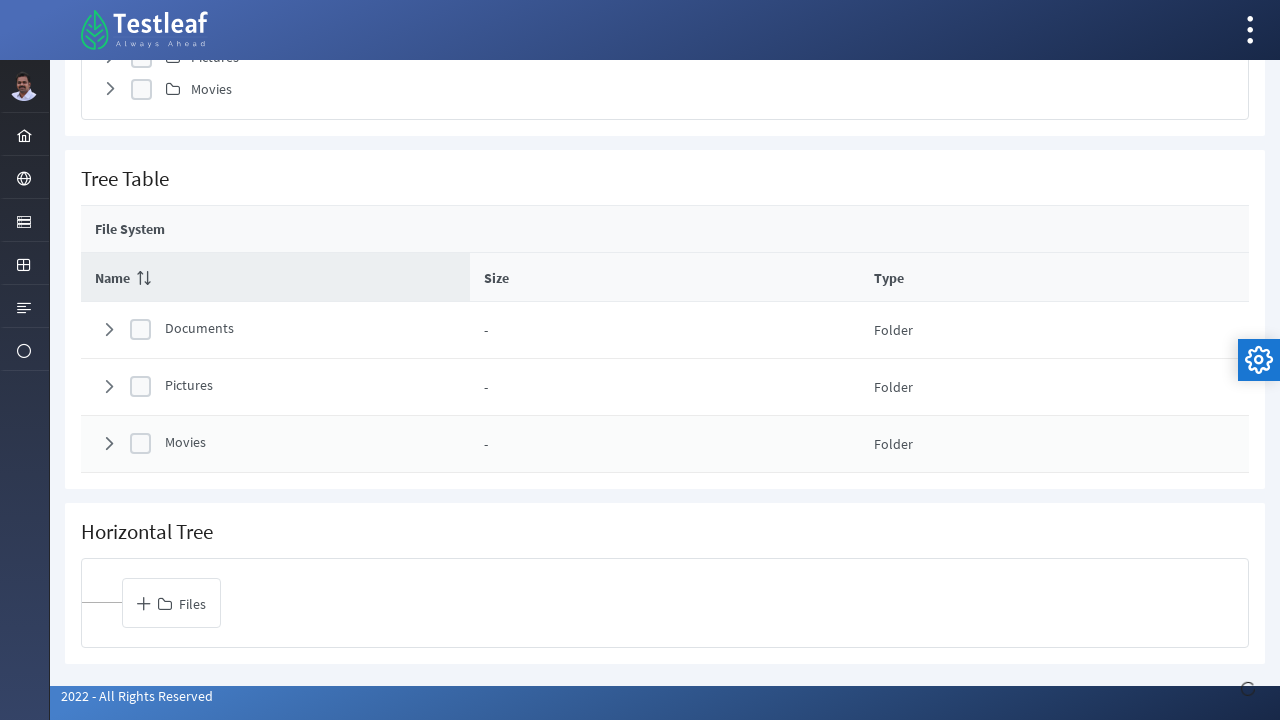

Waited for nested tree node 2_1 to become visible
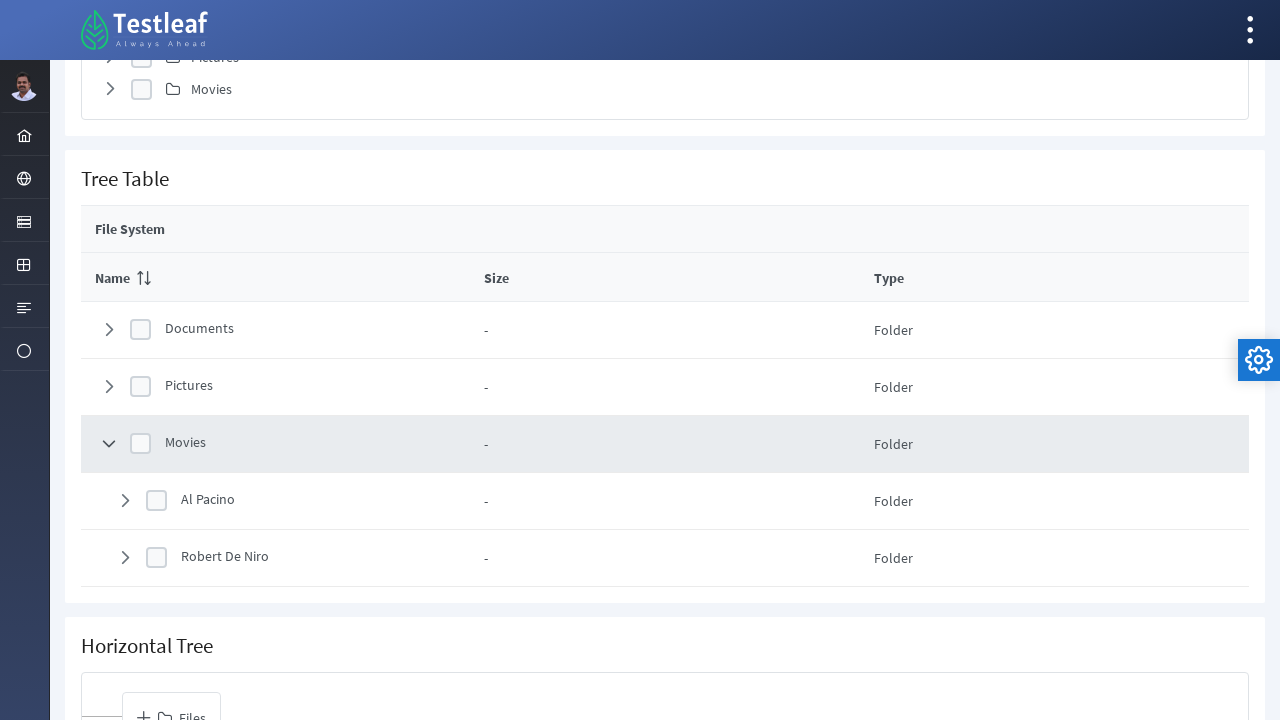

Expanded nested tree node 2_1 at (125, 558) on xpath=//*[@id='j_idt98_node_2']//following-sibling::tr[@id='j_idt98_node_2_1']//
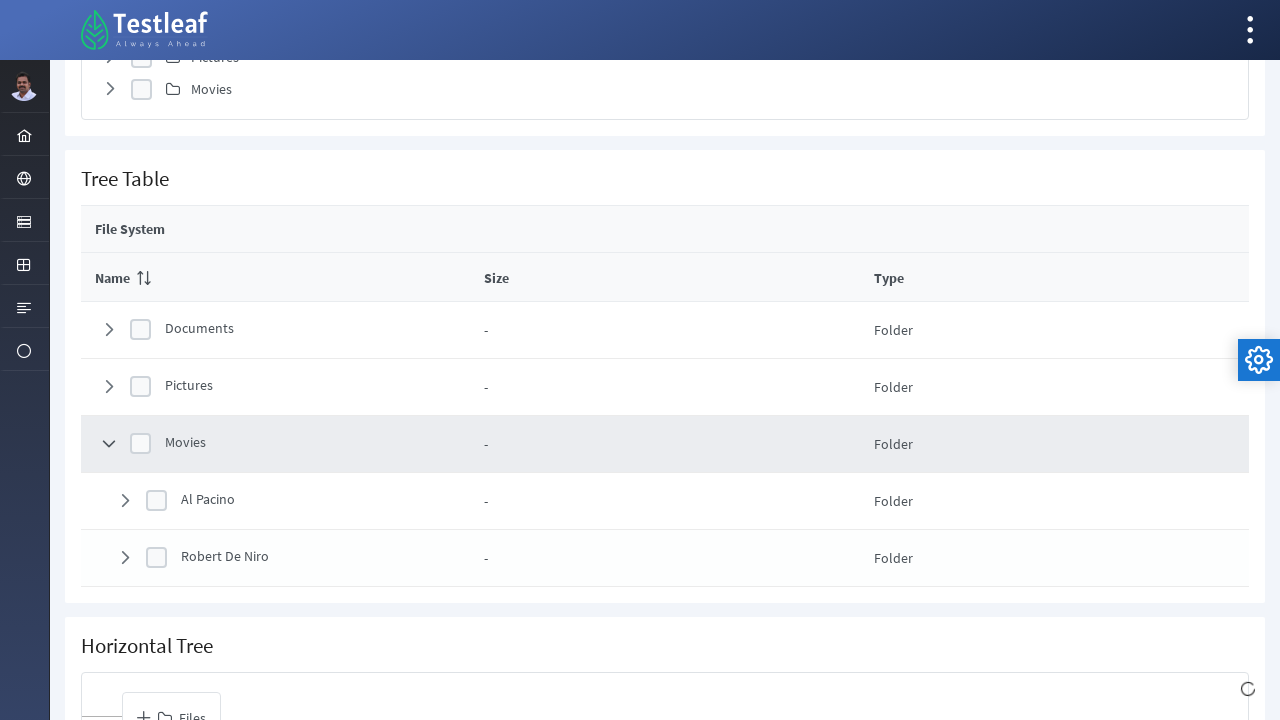

Waited for checkbox in node 2_1_0 to become visible
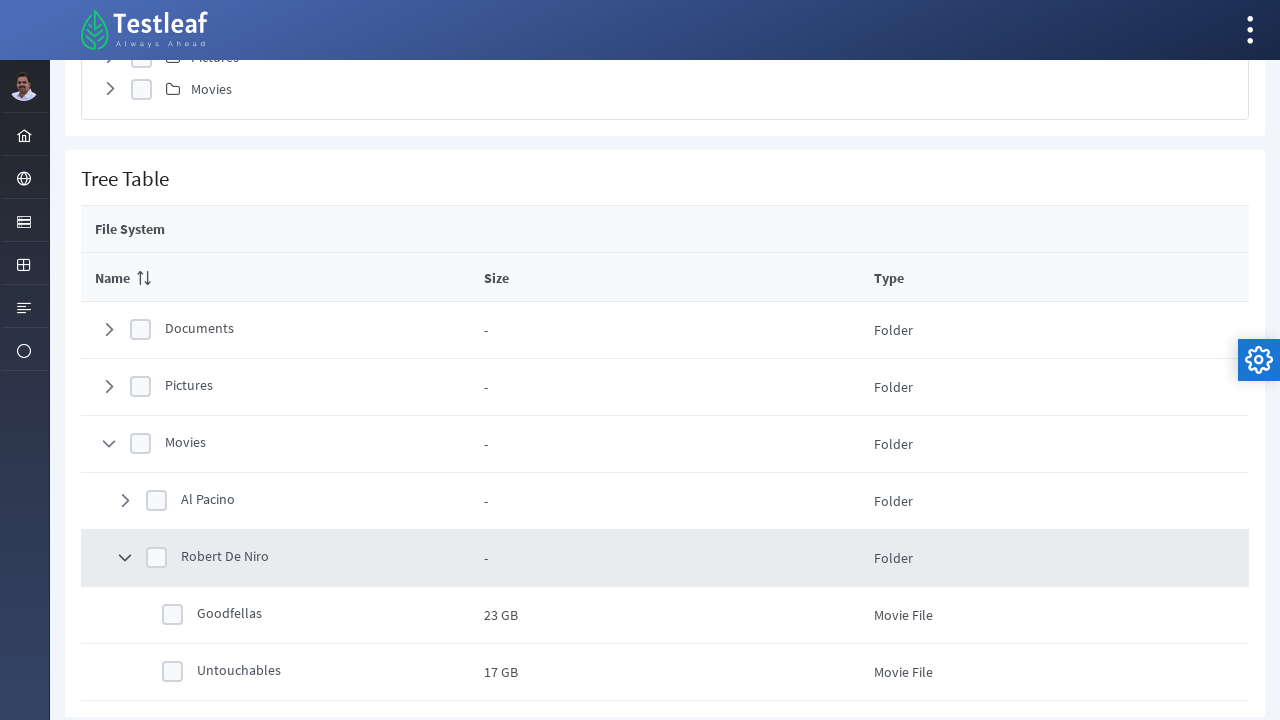

Checked Goodfellas checkbox in tree table at (172, 615) on (//*[@id='j_idt98_node_2_1_0']//following::div[@class='ui-chkbox-box ui-widget u
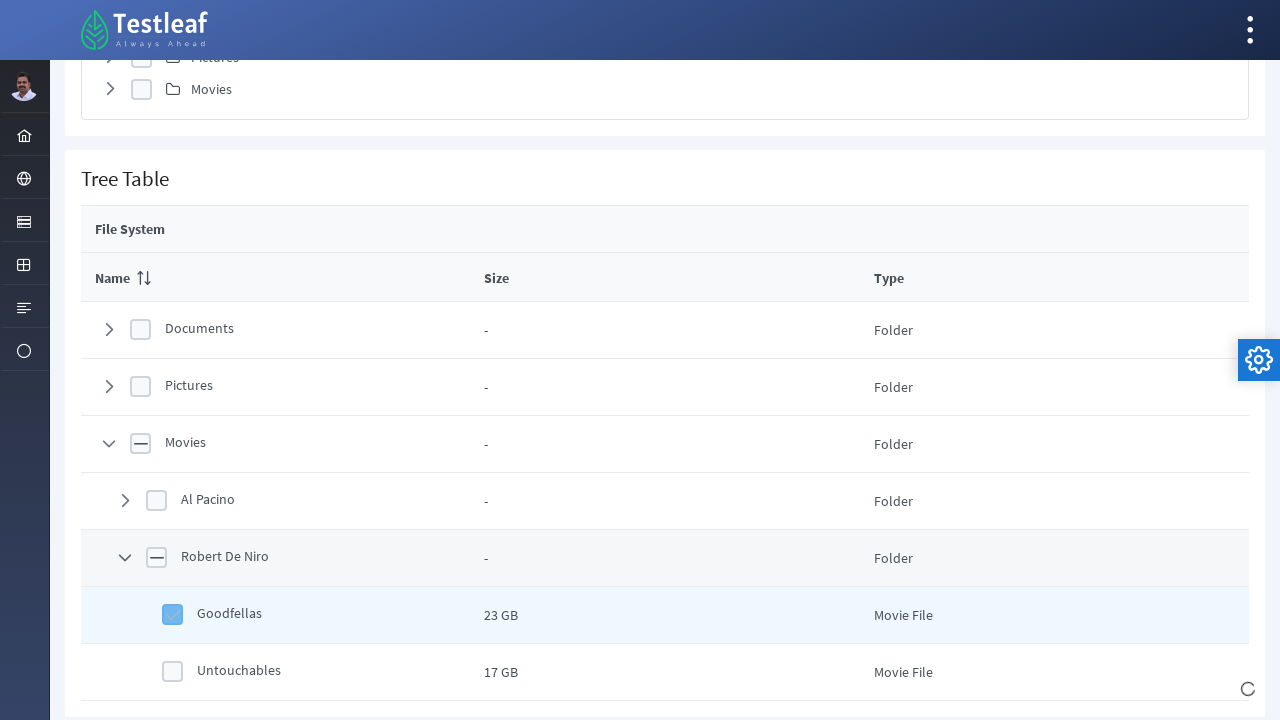

Scrolled down another 350 pixels
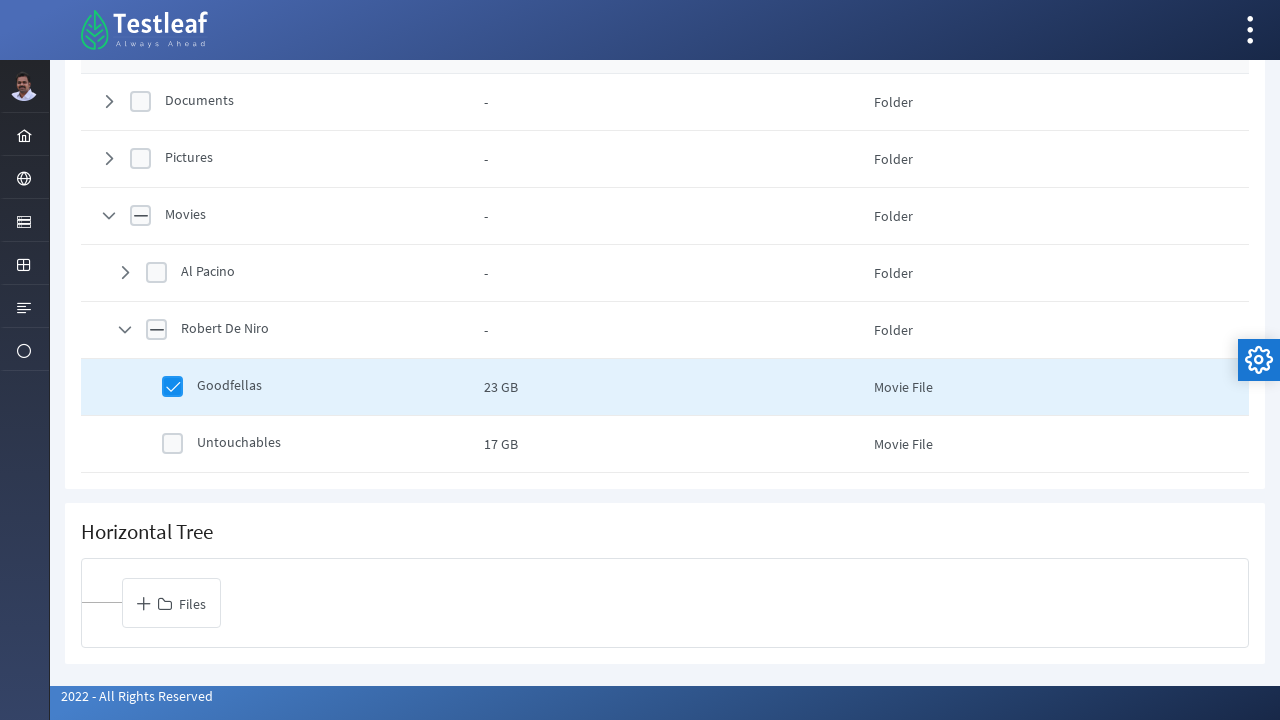

Expanded root node in horizontal tree at (144, 604) on xpath=//td[@data-rowkey='root']//span[@class='ui-tree-toggler ui-icon ui-icon-pl
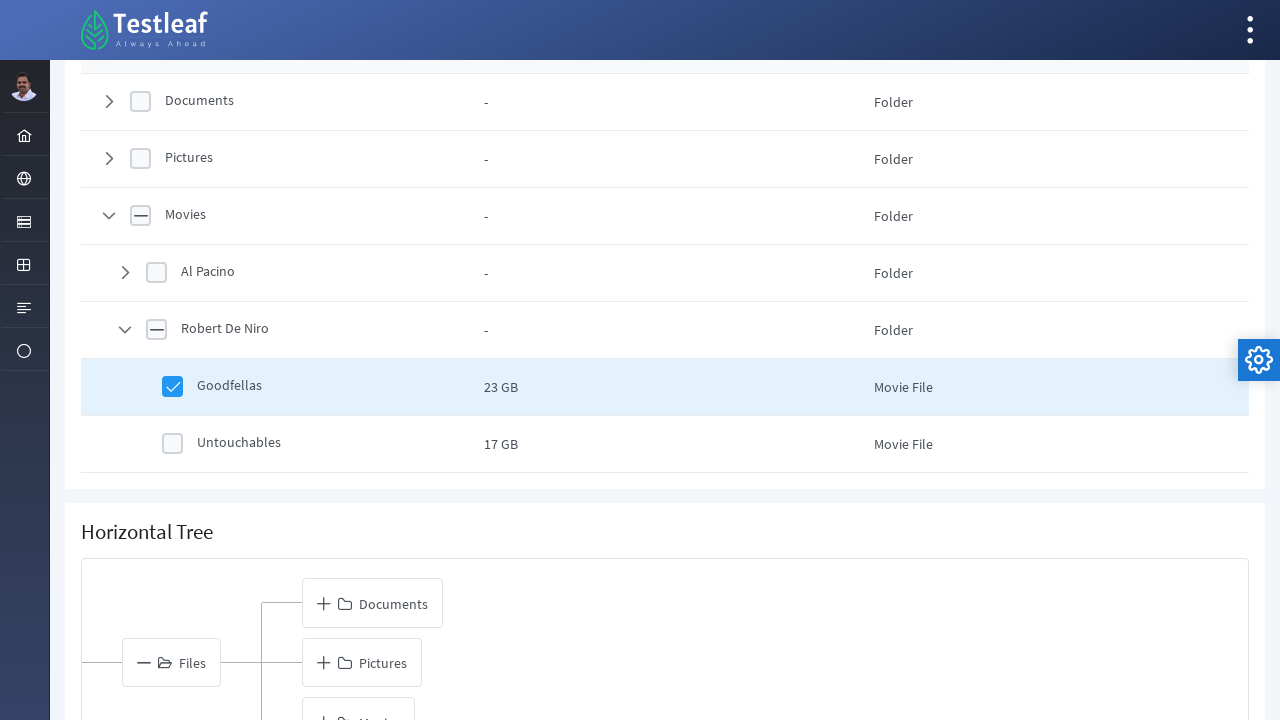

Expanded node 0 in horizontal tree at (324, 604) on xpath=//td[@data-rowkey='0']//span[@class='ui-tree-toggler ui-icon ui-icon-plus'
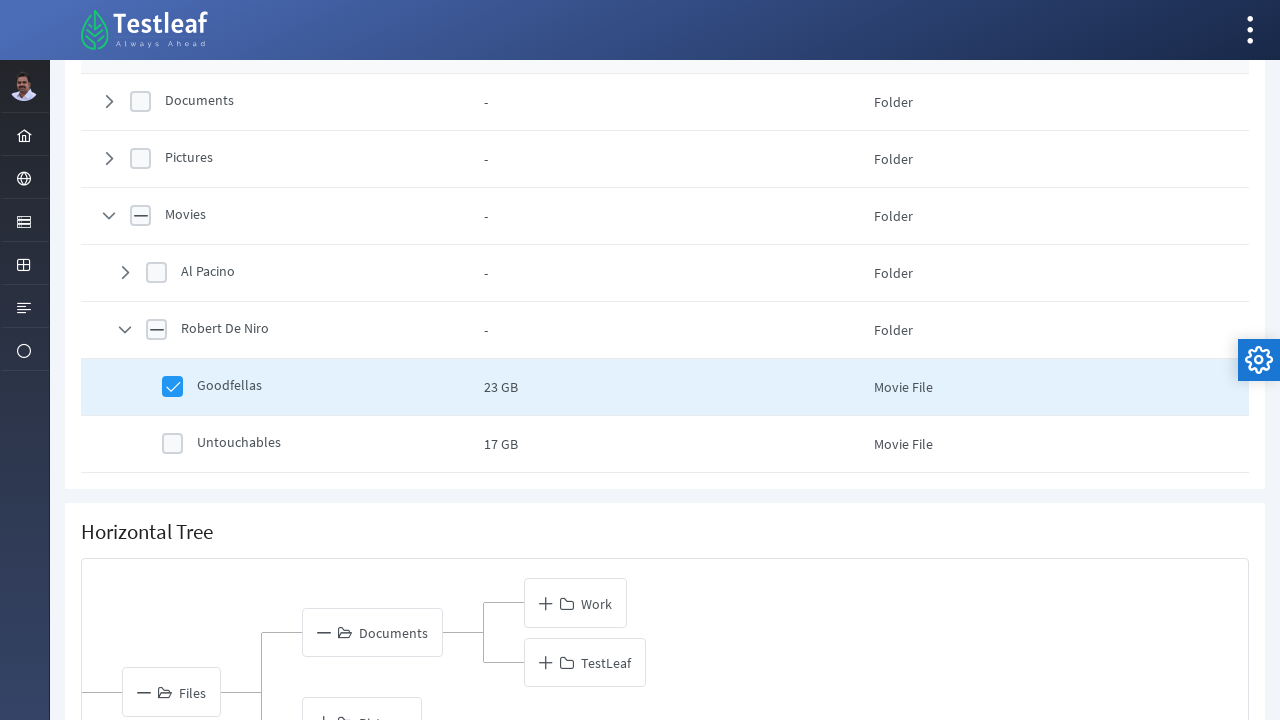

Expanded node 0_0 in horizontal tree at (546, 604) on xpath=//td[@data-rowkey='0_0']//span[@class='ui-tree-toggler ui-icon ui-icon-plu
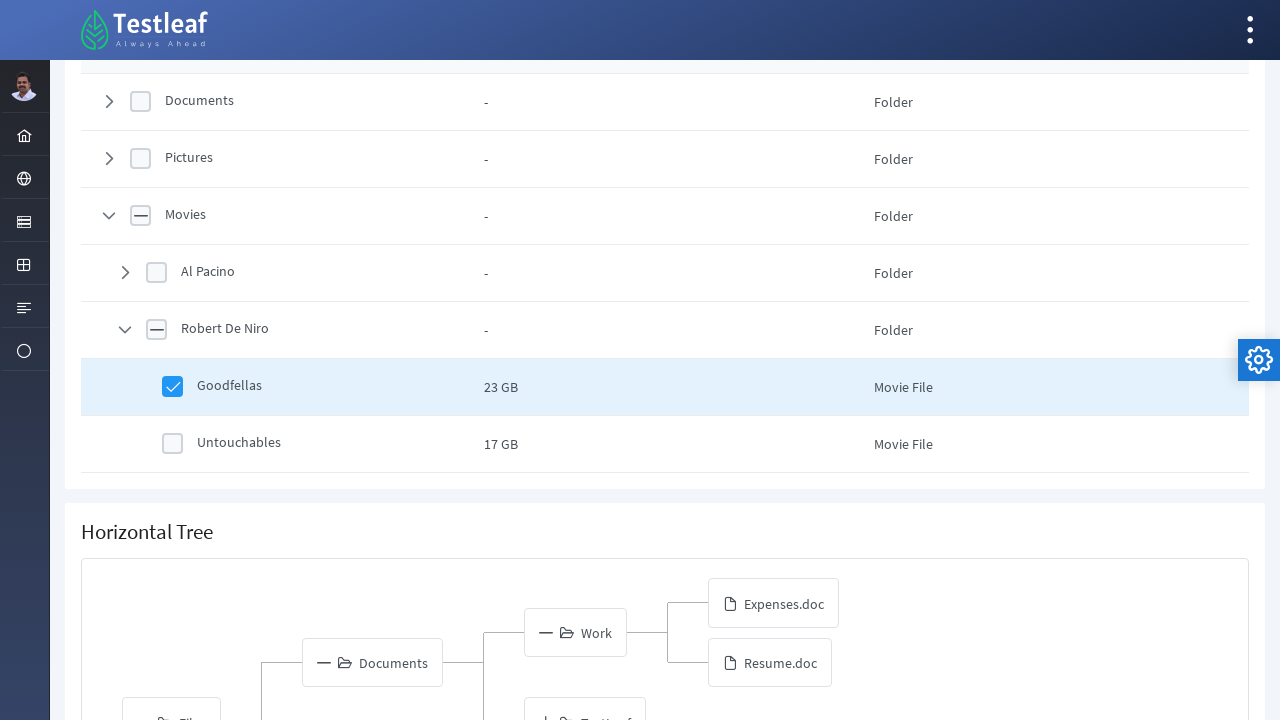

Expanded node 1 in horizontal tree at (324, 544) on xpath=//td[@data-rowkey='1']//span[@class='ui-tree-toggler ui-icon ui-icon-plus'
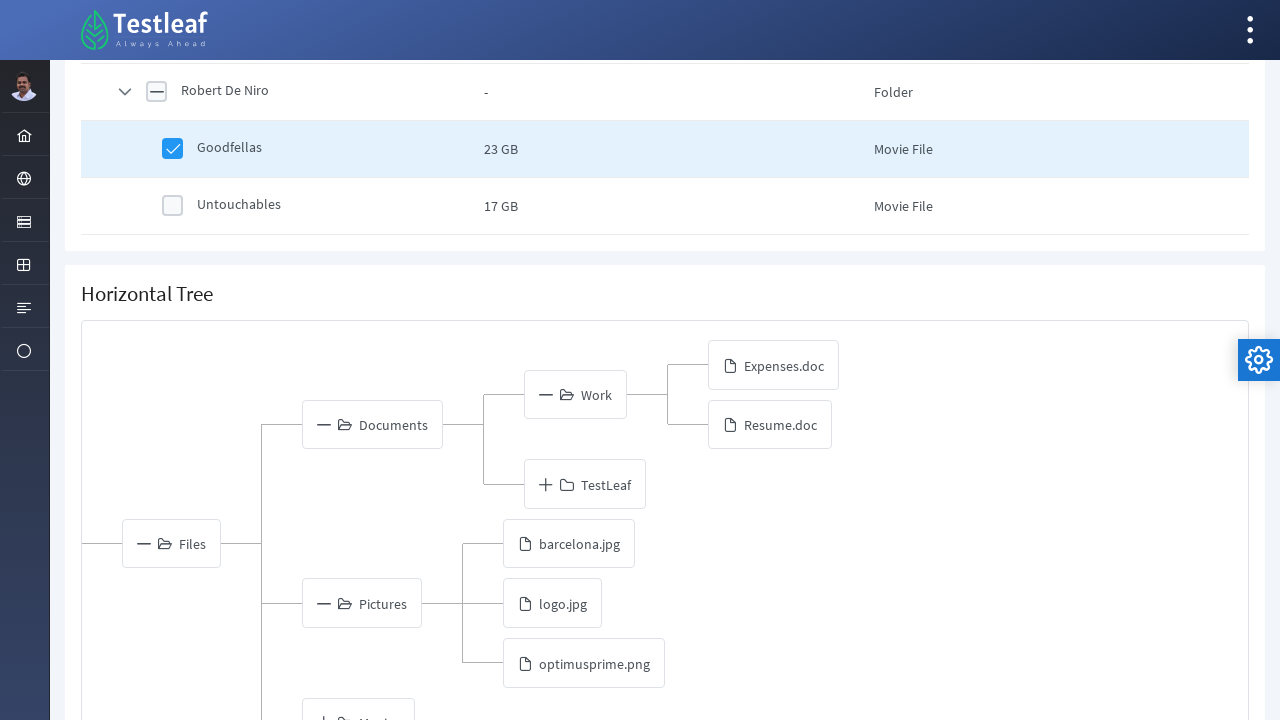

Expanded node 2 in horizontal tree at (324, 713) on xpath=//td[@data-rowkey='2']//span[@class='ui-tree-toggler ui-icon ui-icon-plus'
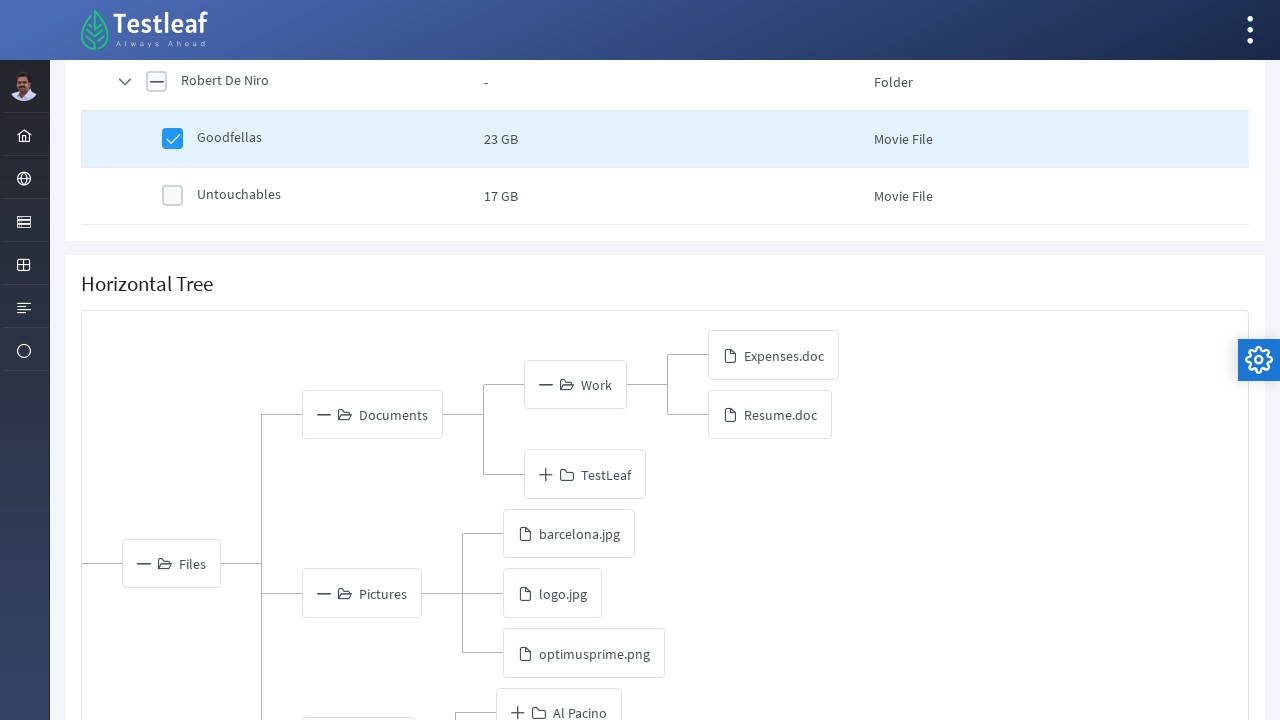

Expanded node 2_0 in horizontal tree at (518, 713) on xpath=//td[@data-rowkey='2_0']//span[@class='ui-tree-toggler ui-icon ui-icon-plu
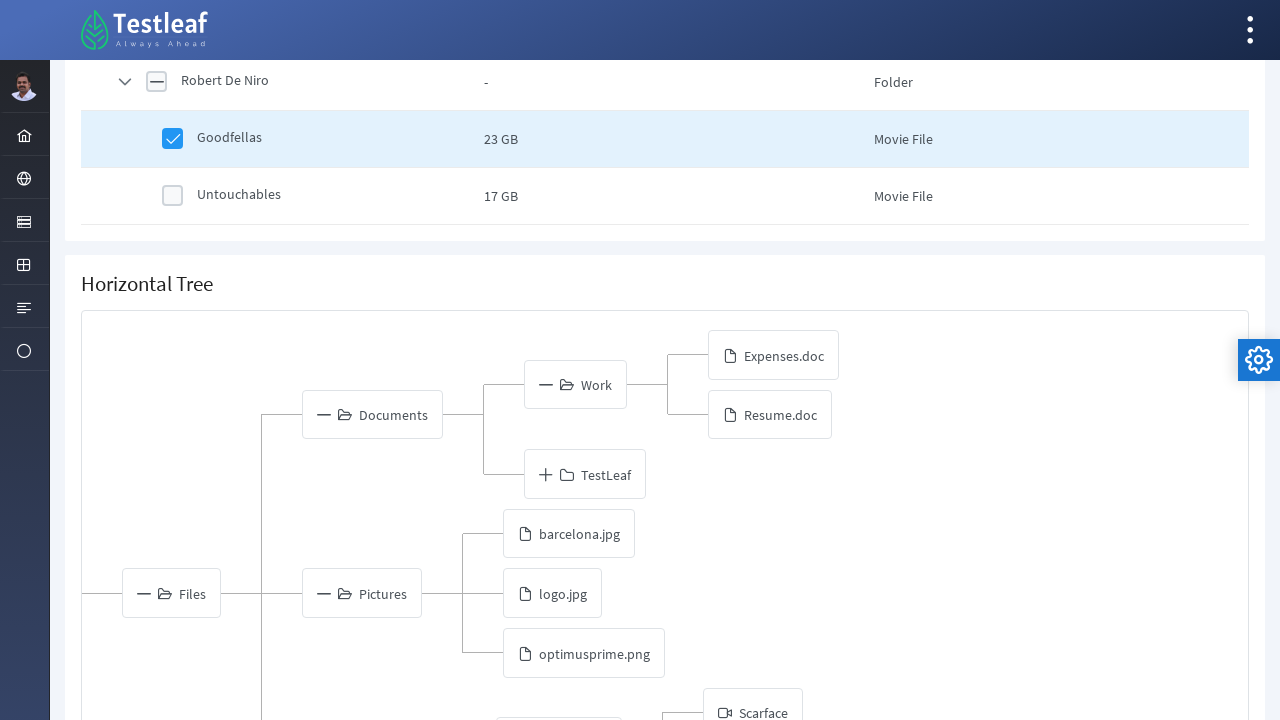

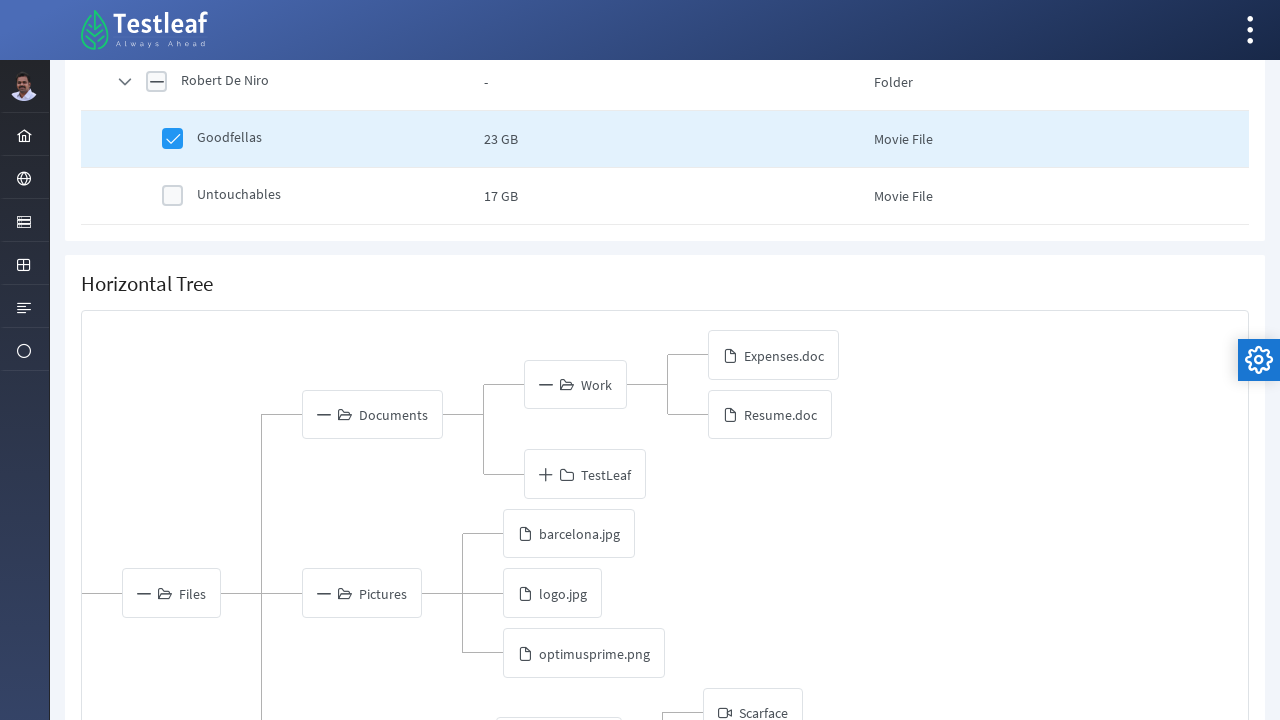